Tests adding multiple vegetable products to cart by searching for specific items in the product list and clicking their "Add to cart" buttons

Starting URL: https://rahulshettyacademy.com/seleniumPractise/

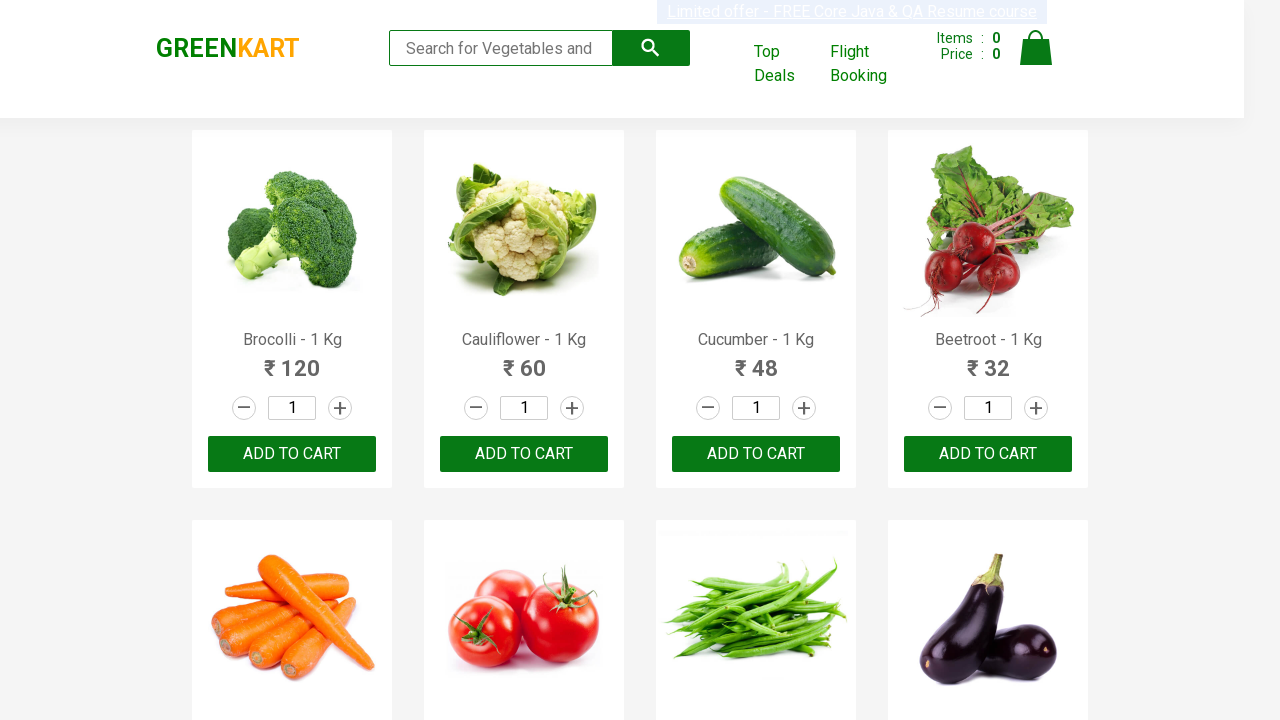

Waited for product names to load on the page
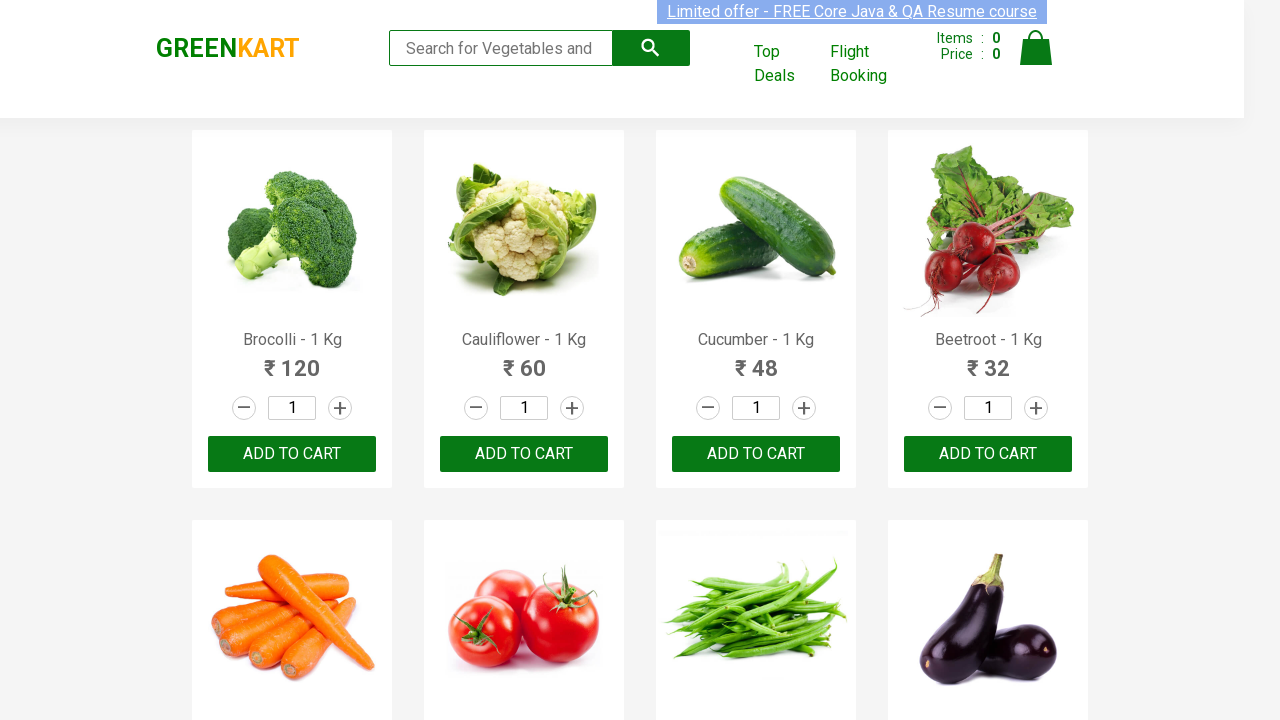

Retrieved all product elements from the page
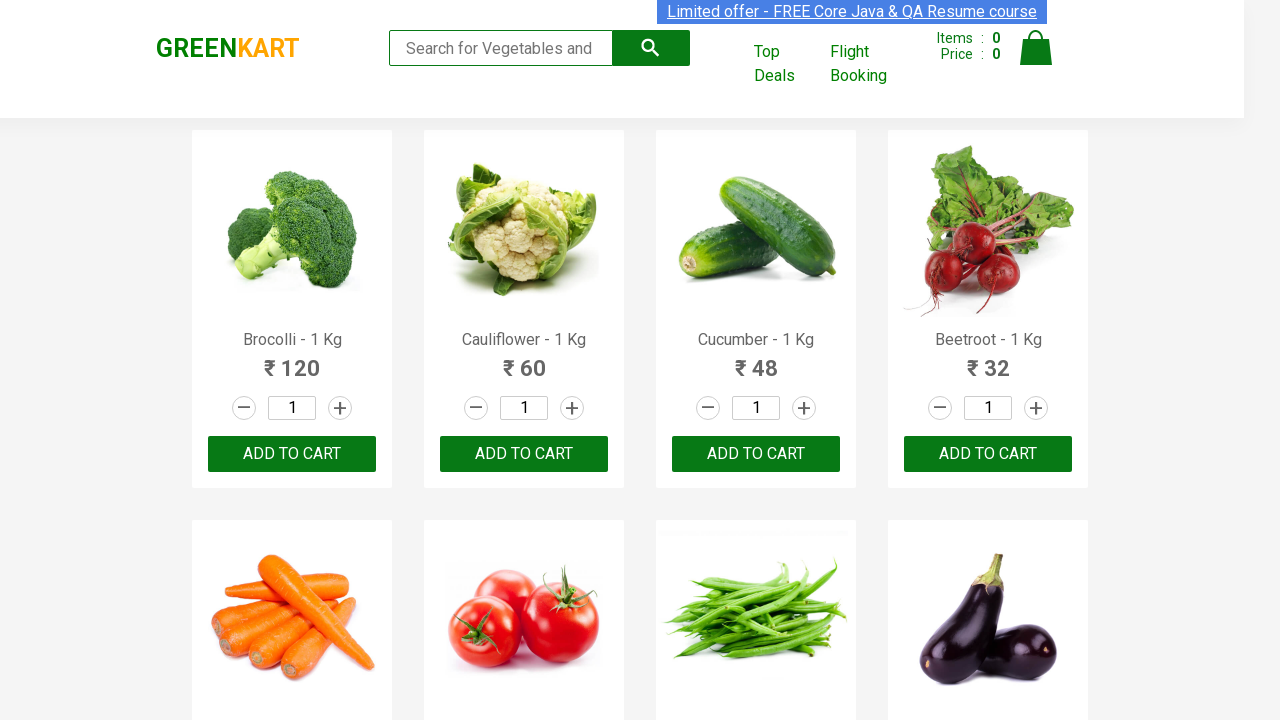

Clicked 'Add to cart' button for Brocolli (item 1 of 4) at (292, 454) on xpath=//div[@class='product-action']/button >> nth=0
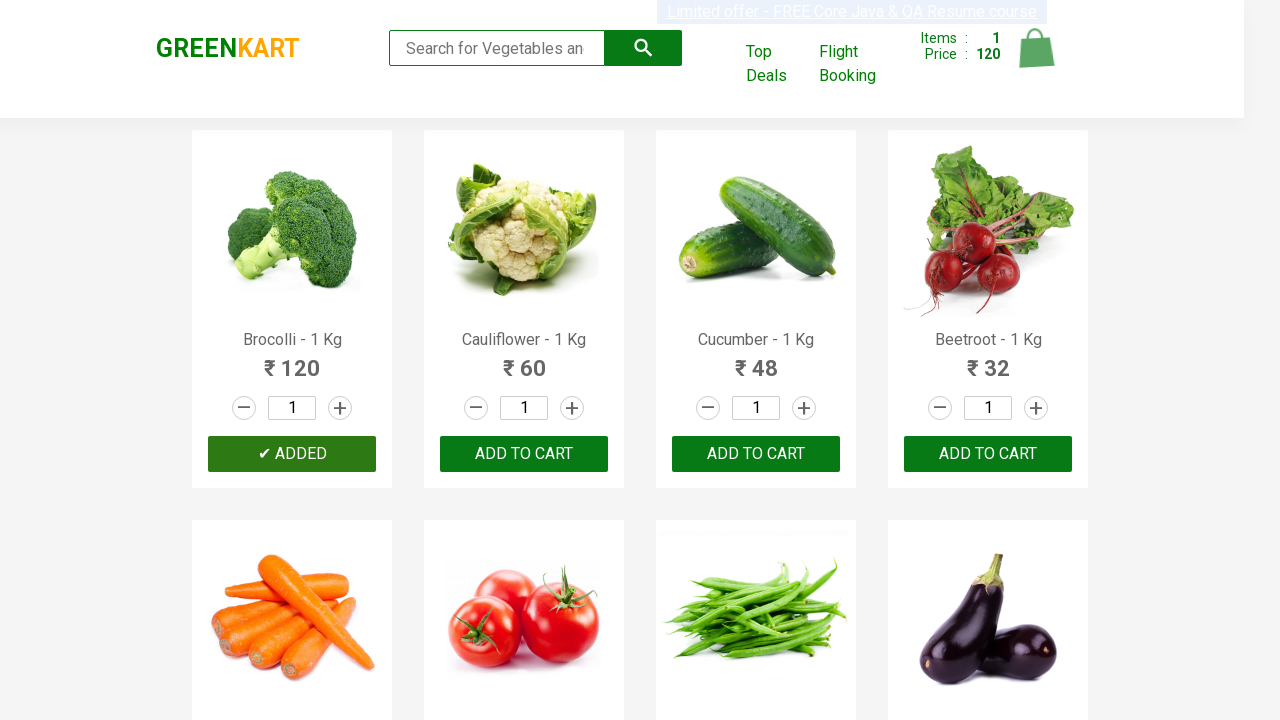

Clicked 'Add to cart' button for Cucumber (item 2 of 4) at (756, 454) on xpath=//div[@class='product-action']/button >> nth=2
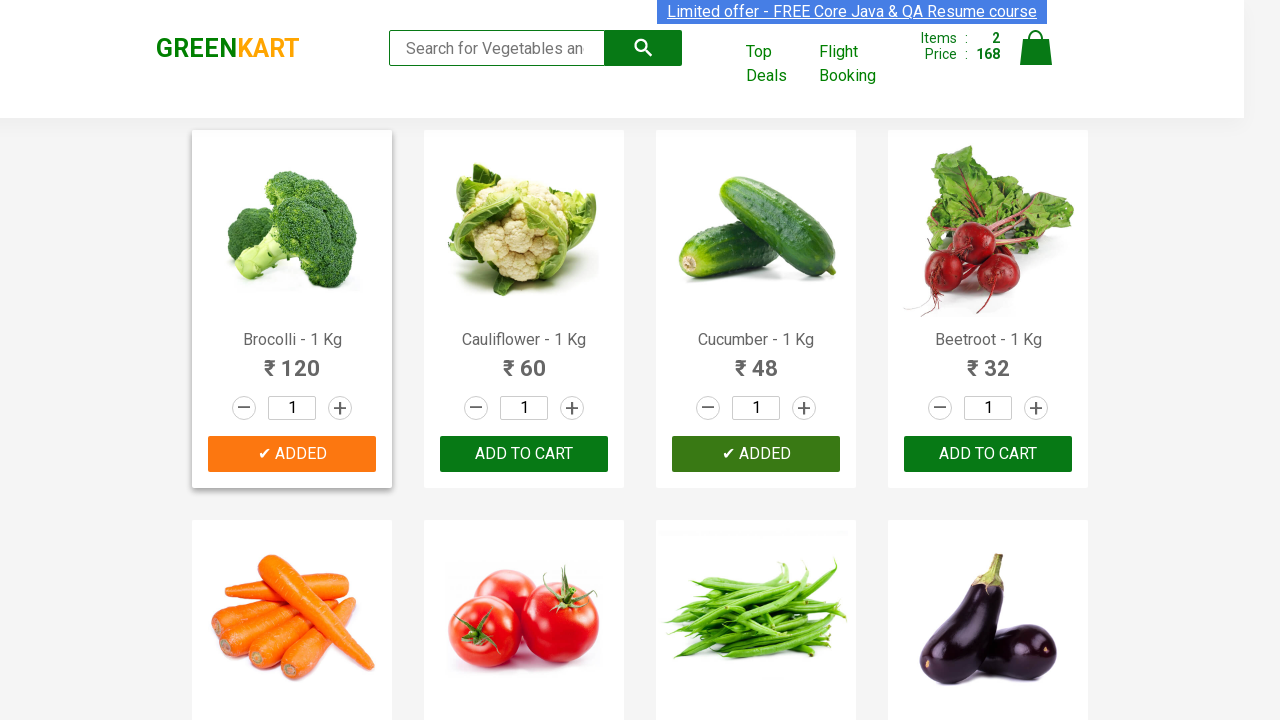

Clicked 'Add to cart' button for Beetroot (item 3 of 4) at (988, 454) on xpath=//div[@class='product-action']/button >> nth=3
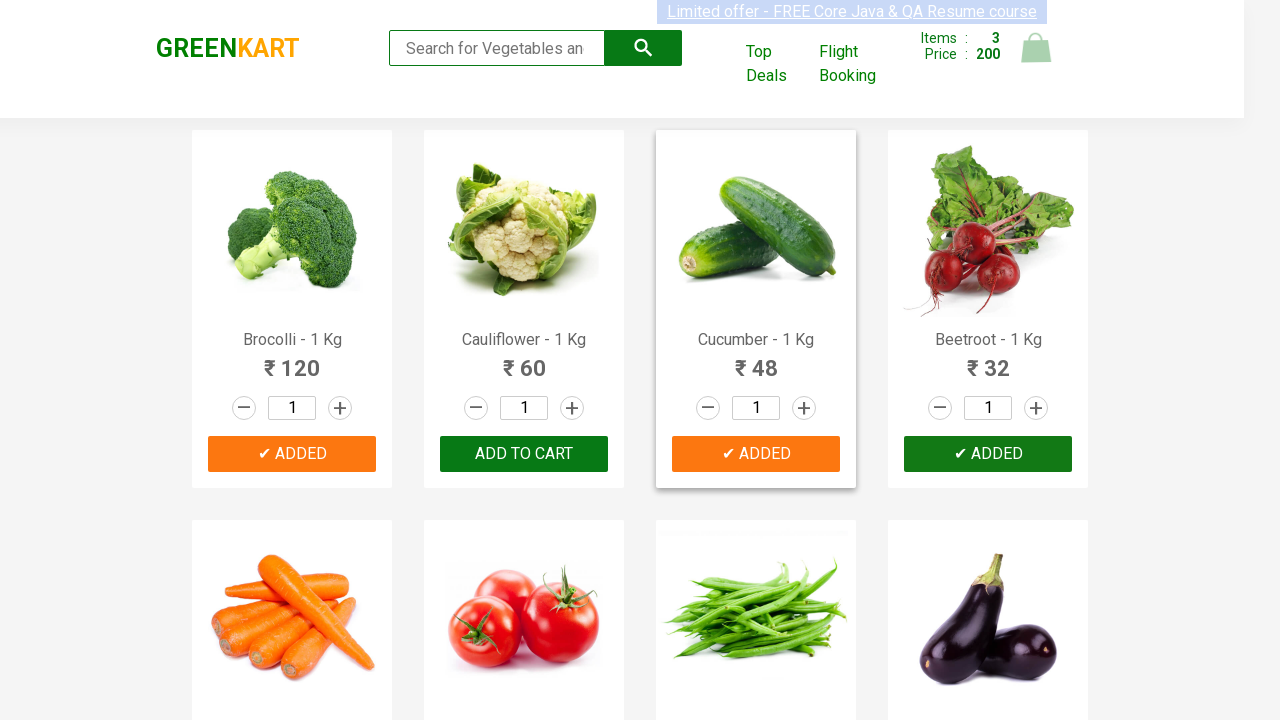

Clicked 'Add to cart' button for Mushroom (item 4 of 4) at (524, 360) on xpath=//div[@class='product-action']/button >> nth=9
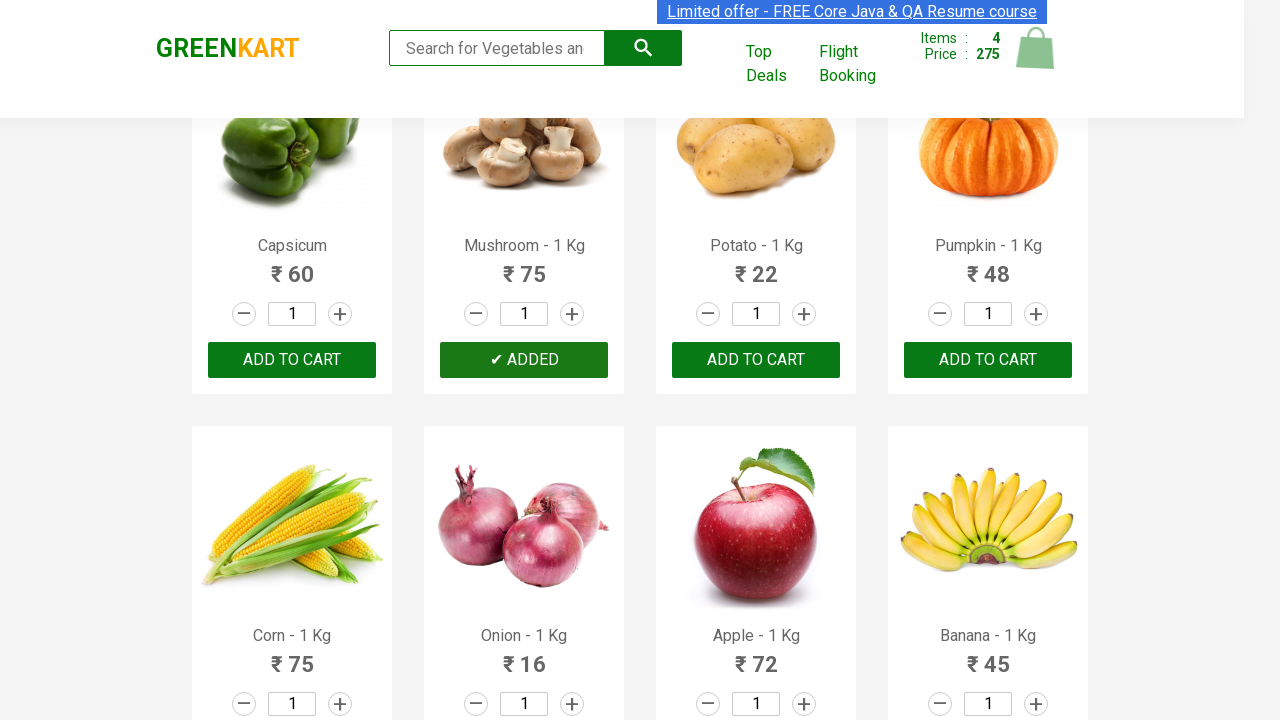

All 4 required items have been added to cart
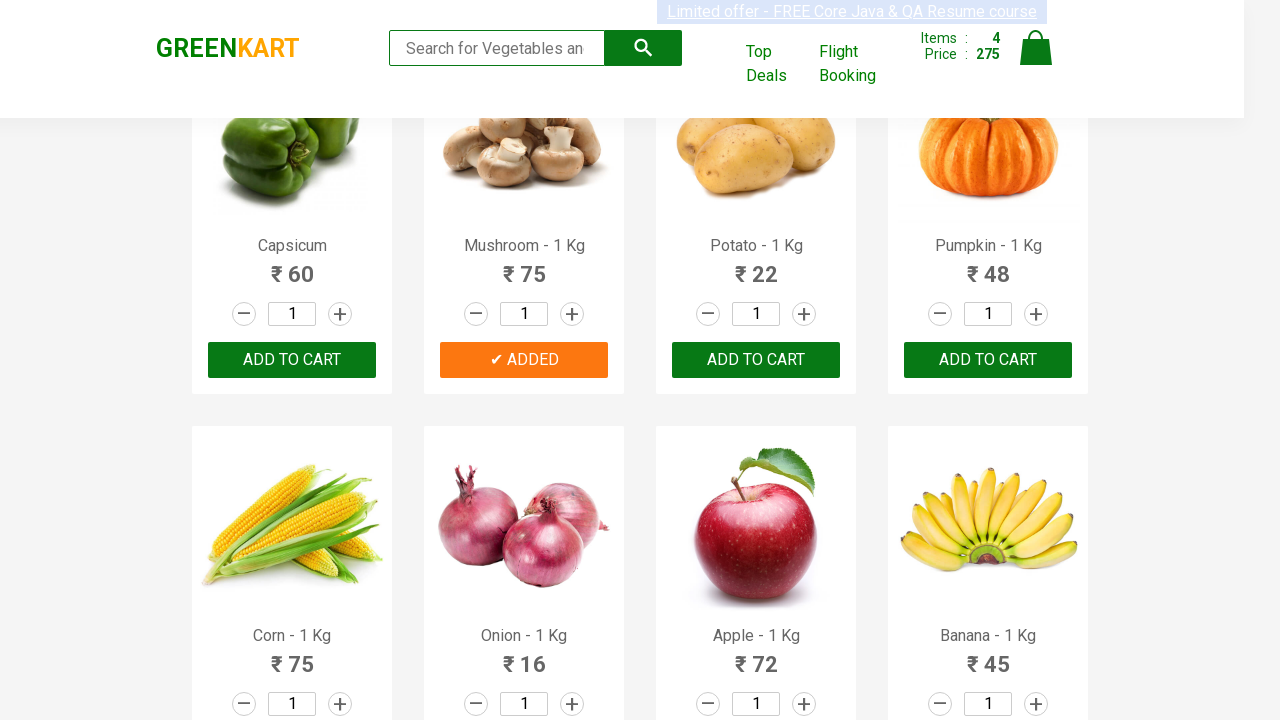

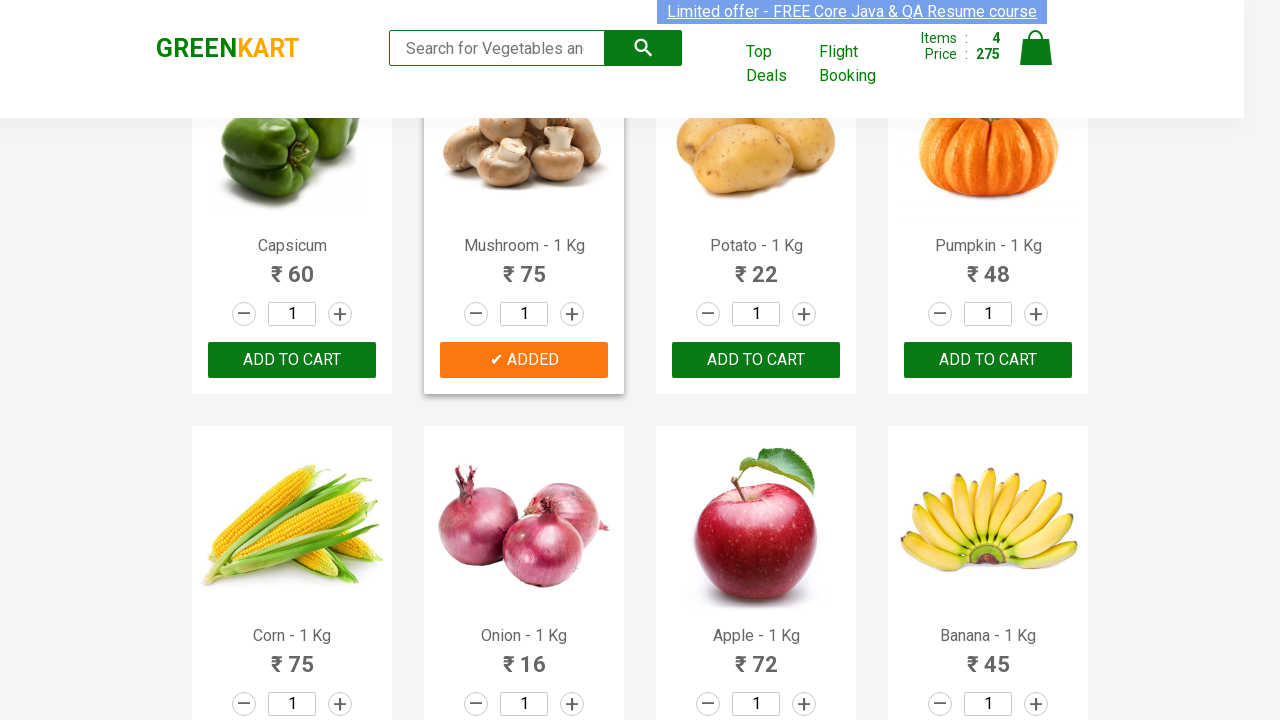